Tests iframe handling by switching to nested frames, filling form fields (first name, last name, email) within different iframes, and switching back to parent frame to continue interacting with elements.

Starting URL: https://letcode.in/frame

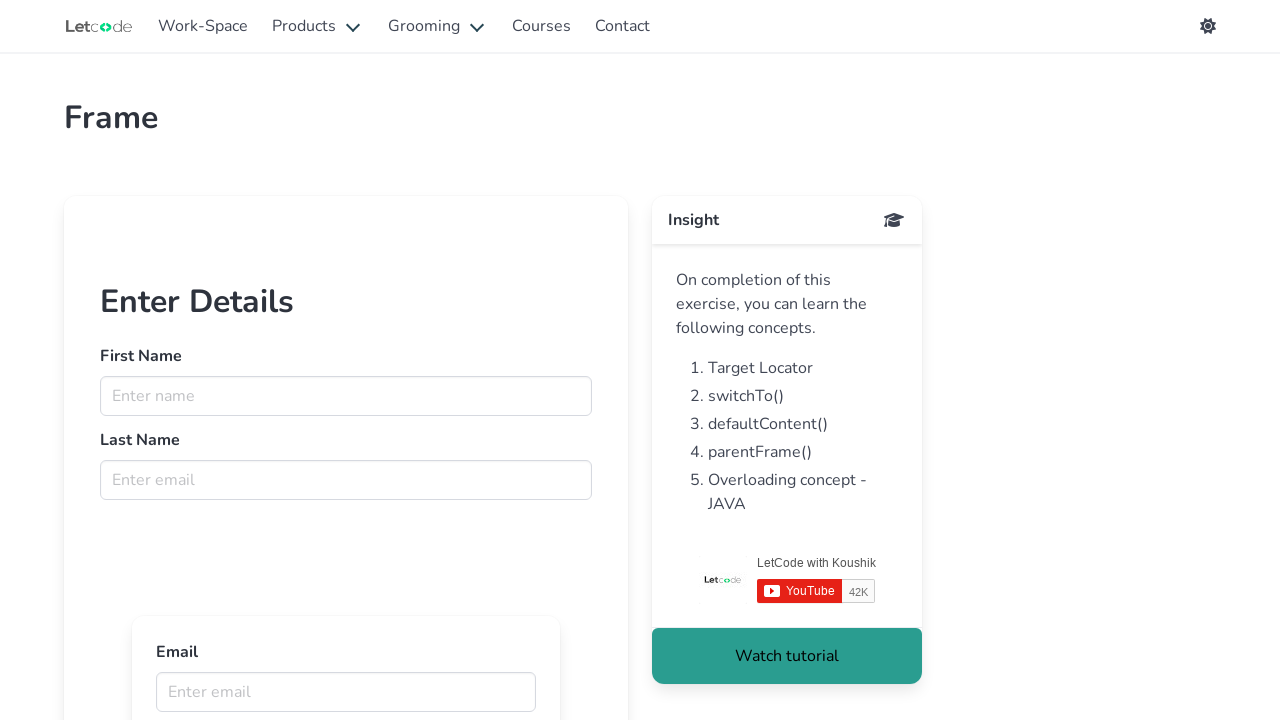

Located first iframe element
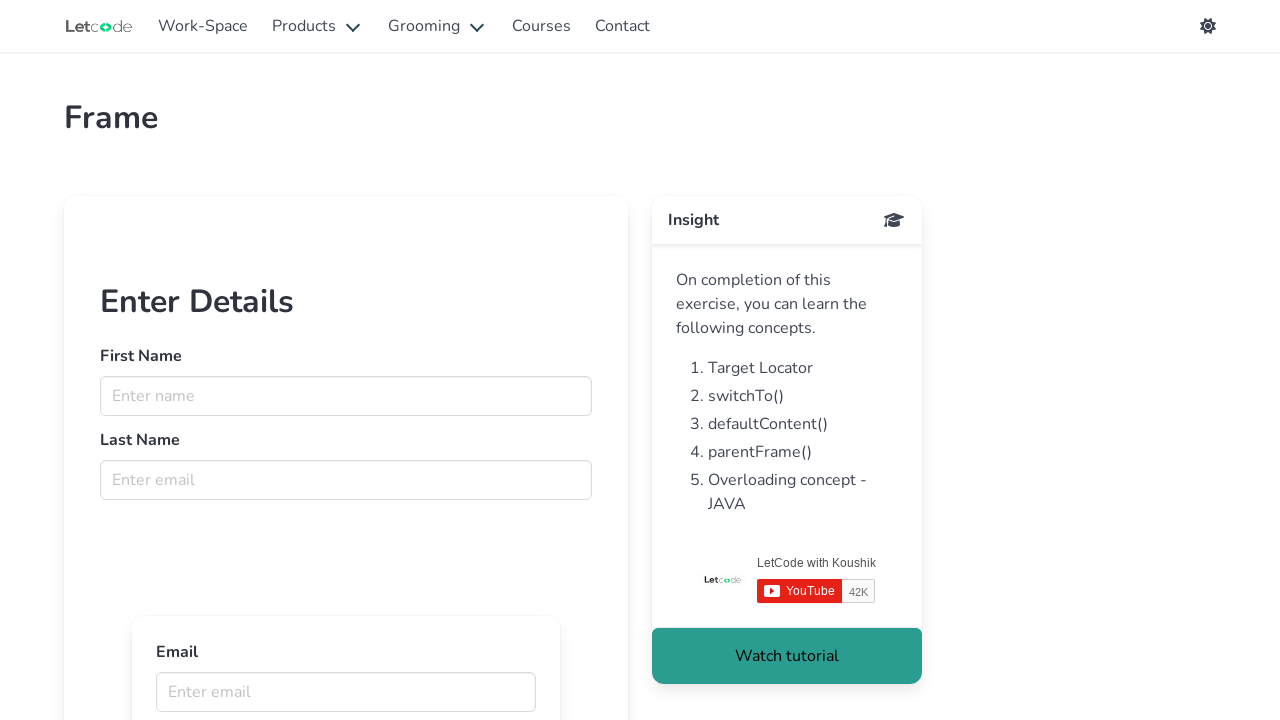

Filled first name field with 'Karthick' in first iframe on iframe >> nth=0 >> internal:control=enter-frame >> input[name='fname']
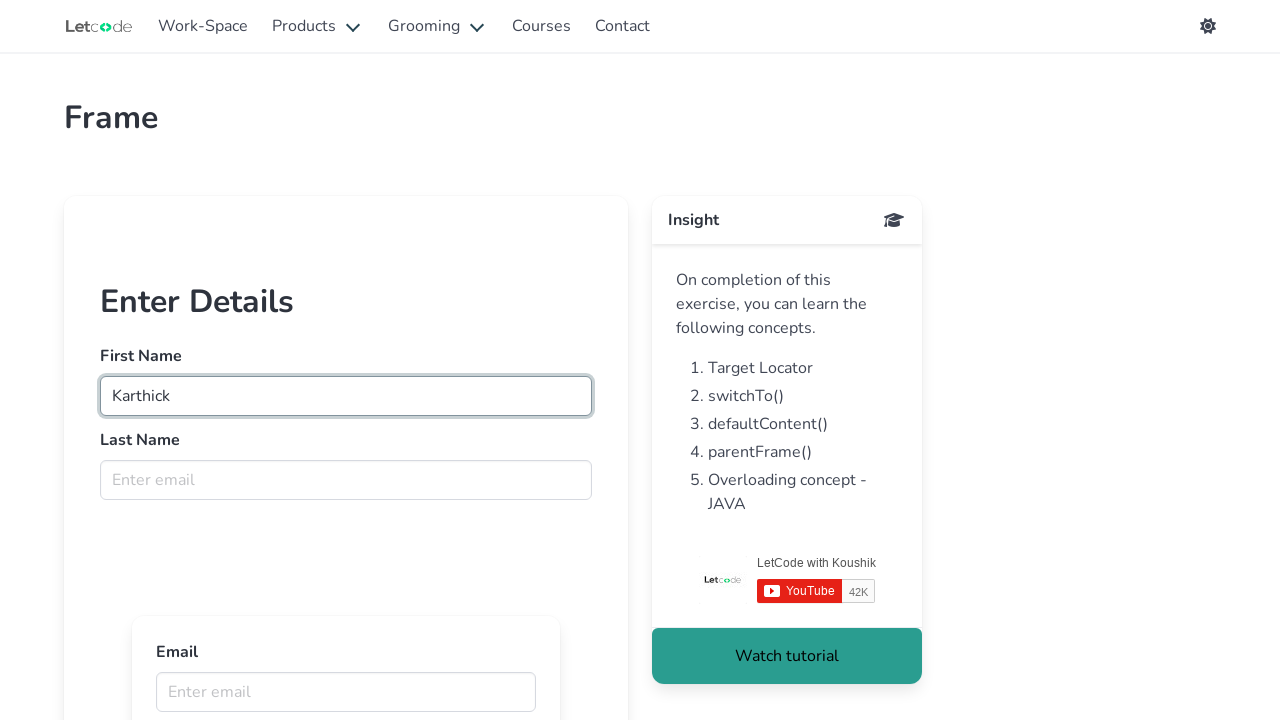

Filled last name field with 'Ravics' in first iframe on iframe >> nth=0 >> internal:control=enter-frame >> input[name='lname']
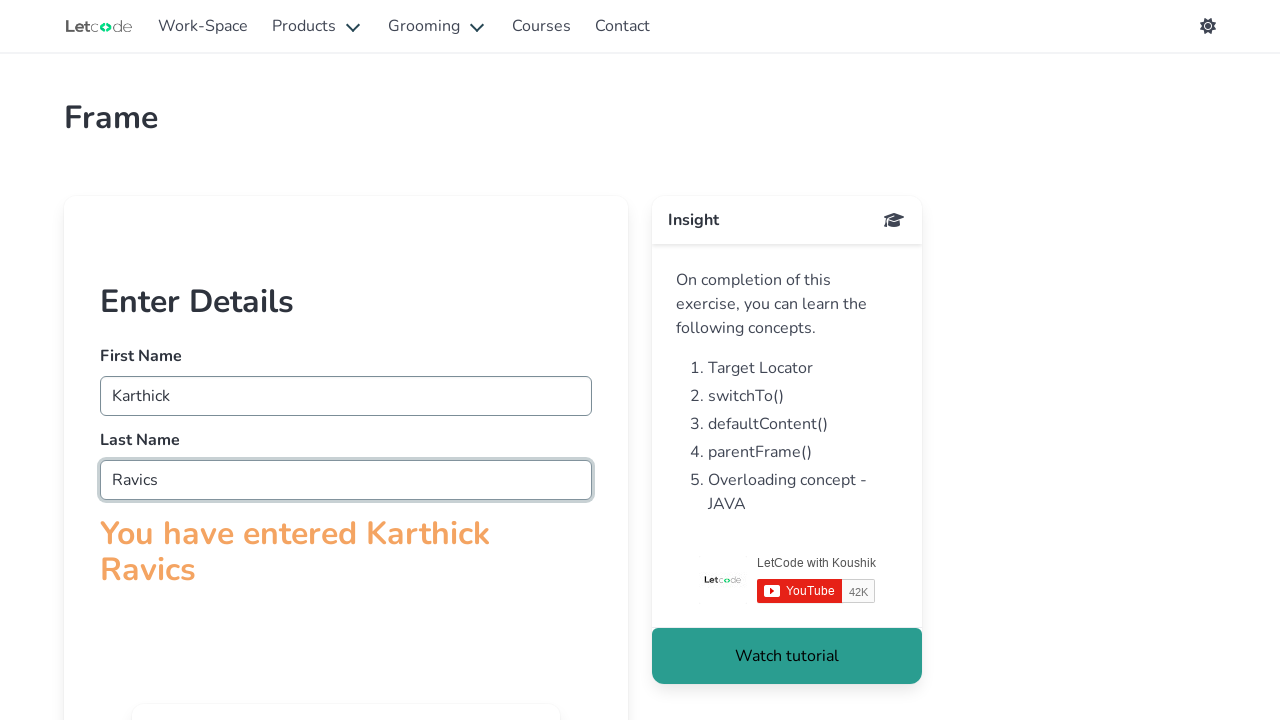

Retrieved title text from first iframe: 'You have entered Karthick Ravics'
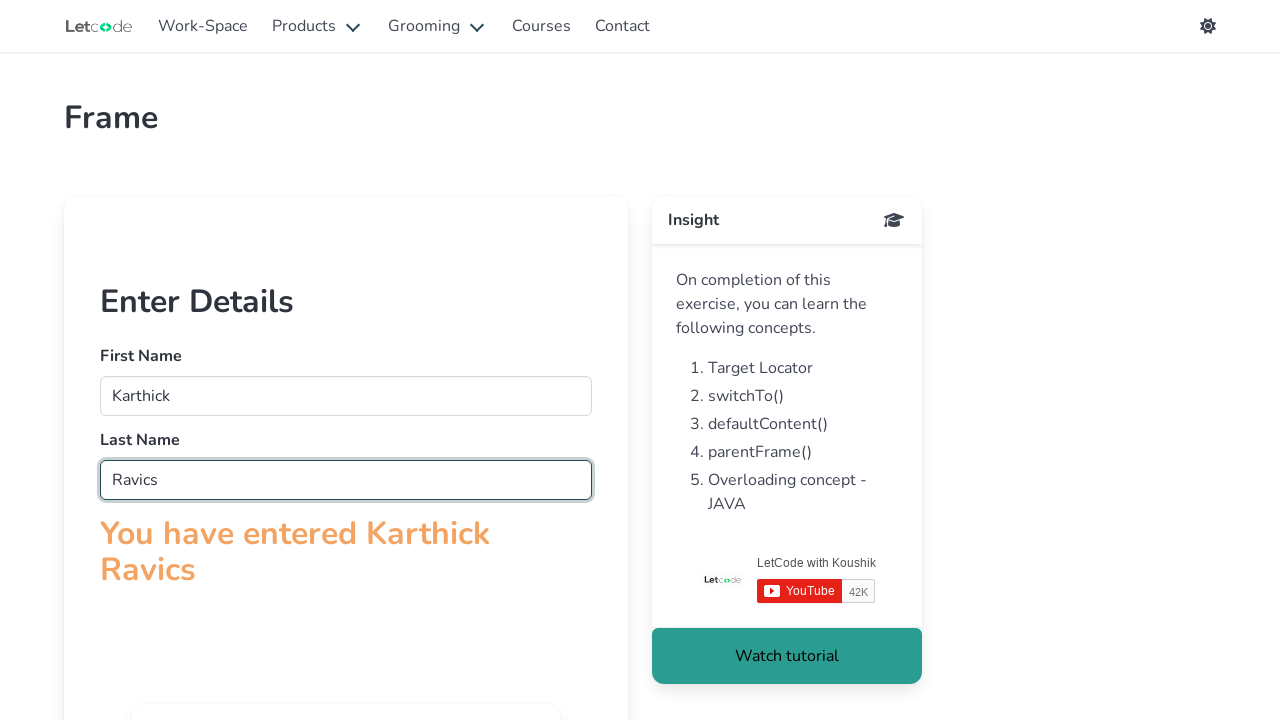

Located nested iframe within first iframe
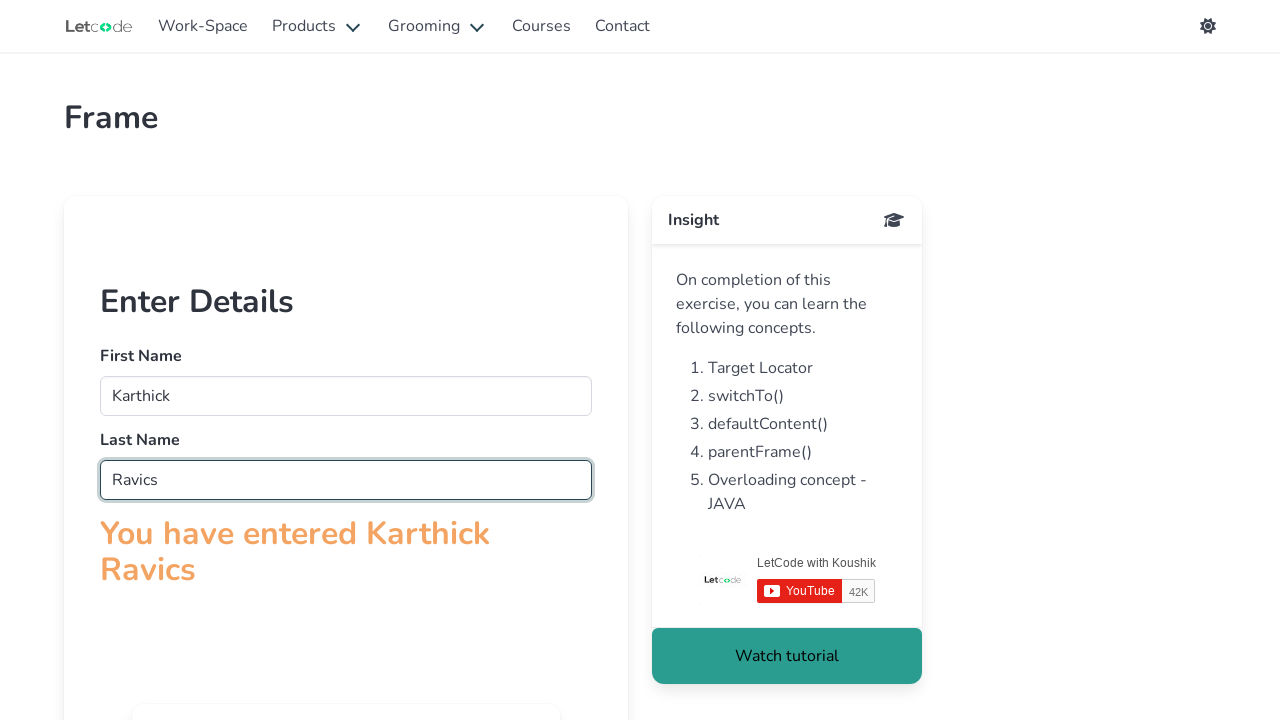

Filled email field with 'karthickravics@gmail.com' in nested iframe on iframe >> nth=0 >> internal:control=enter-frame >> iframe >> nth=0 >> internal:c
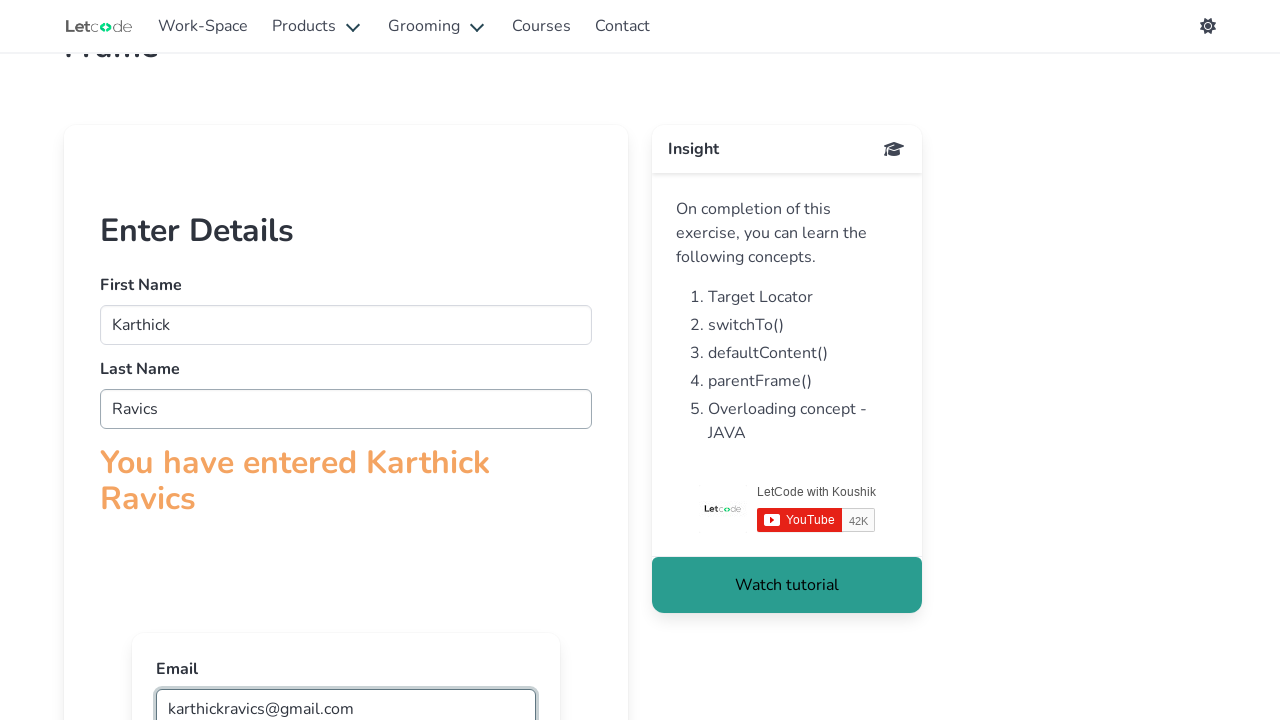

Updated last name field with 'Dayana' in parent iframe on iframe >> nth=0 >> internal:control=enter-frame >> input[name='lname']
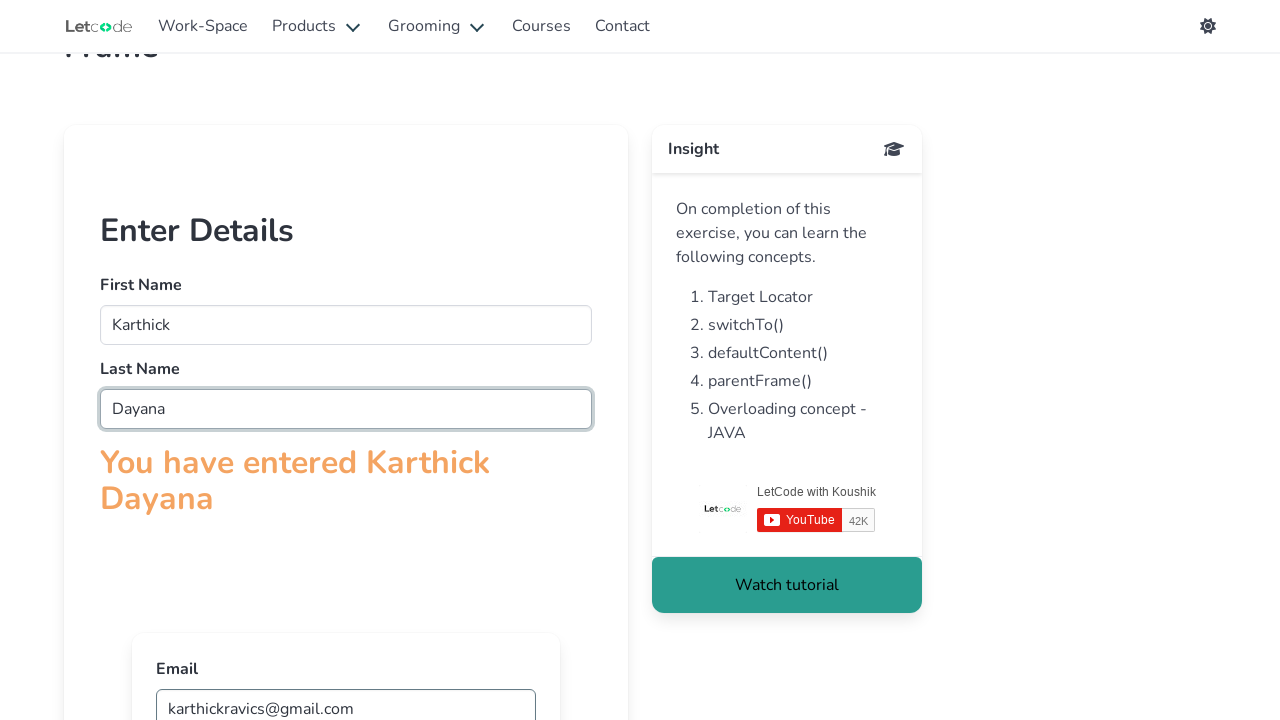

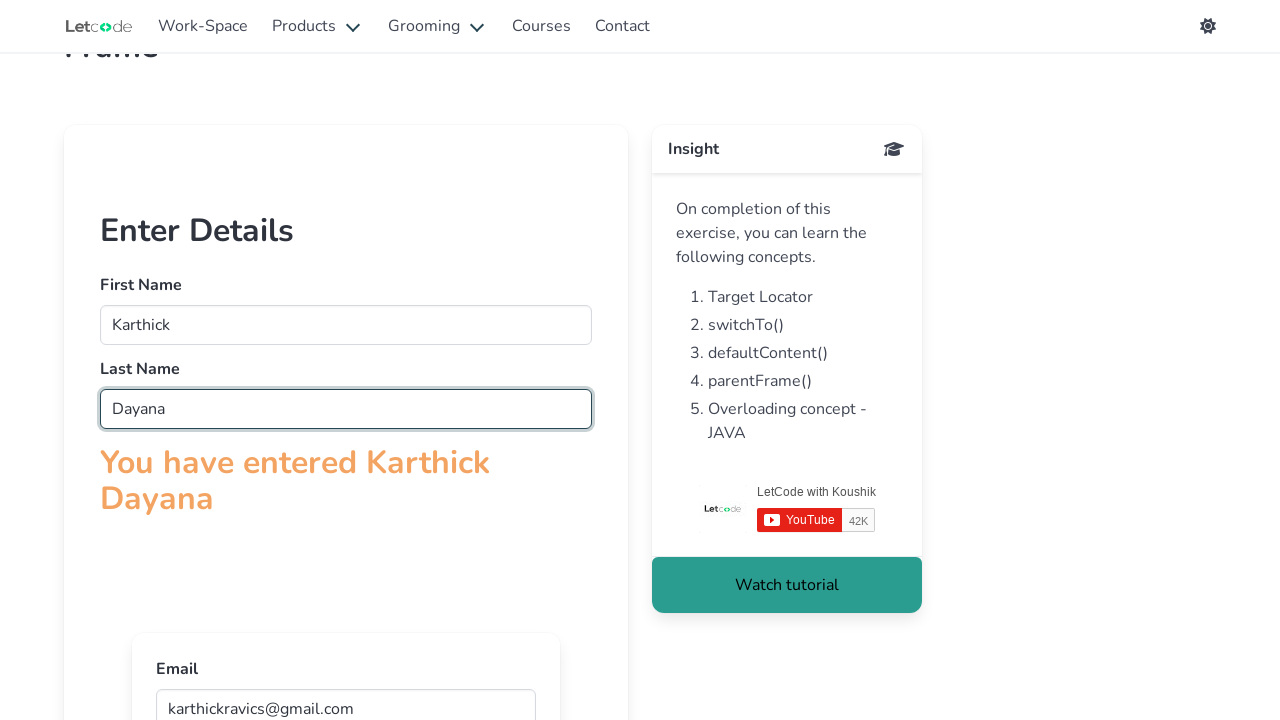